Tests that other controls are hidden when editing a todo item

Starting URL: https://demo.playwright.dev/todomvc

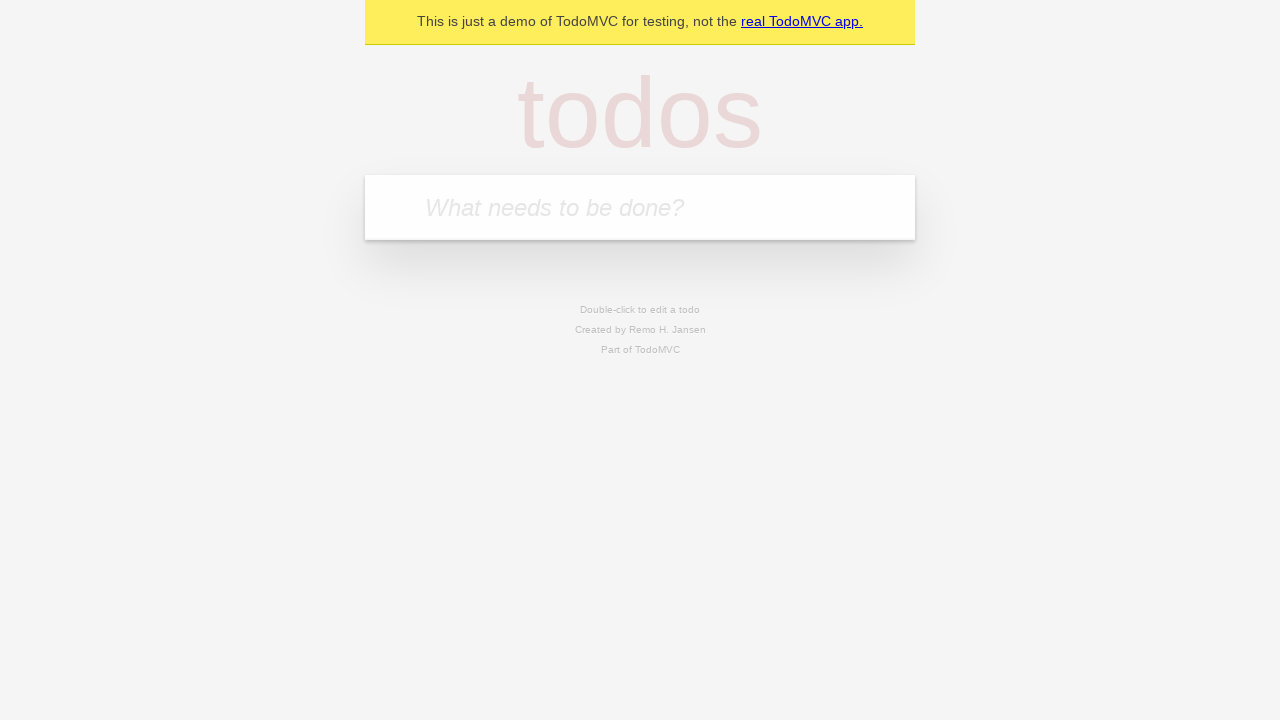

Filled first todo input with 'buy some cheese' on .new-todo
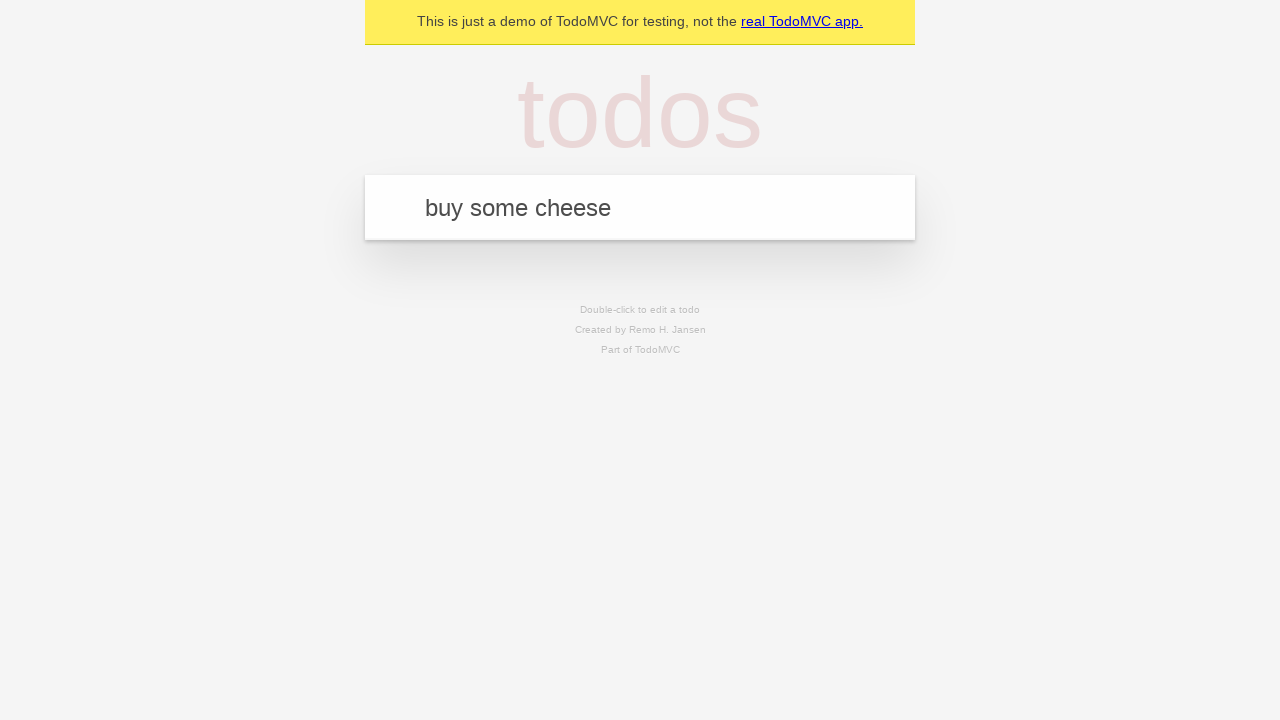

Pressed Enter to create first todo item on .new-todo
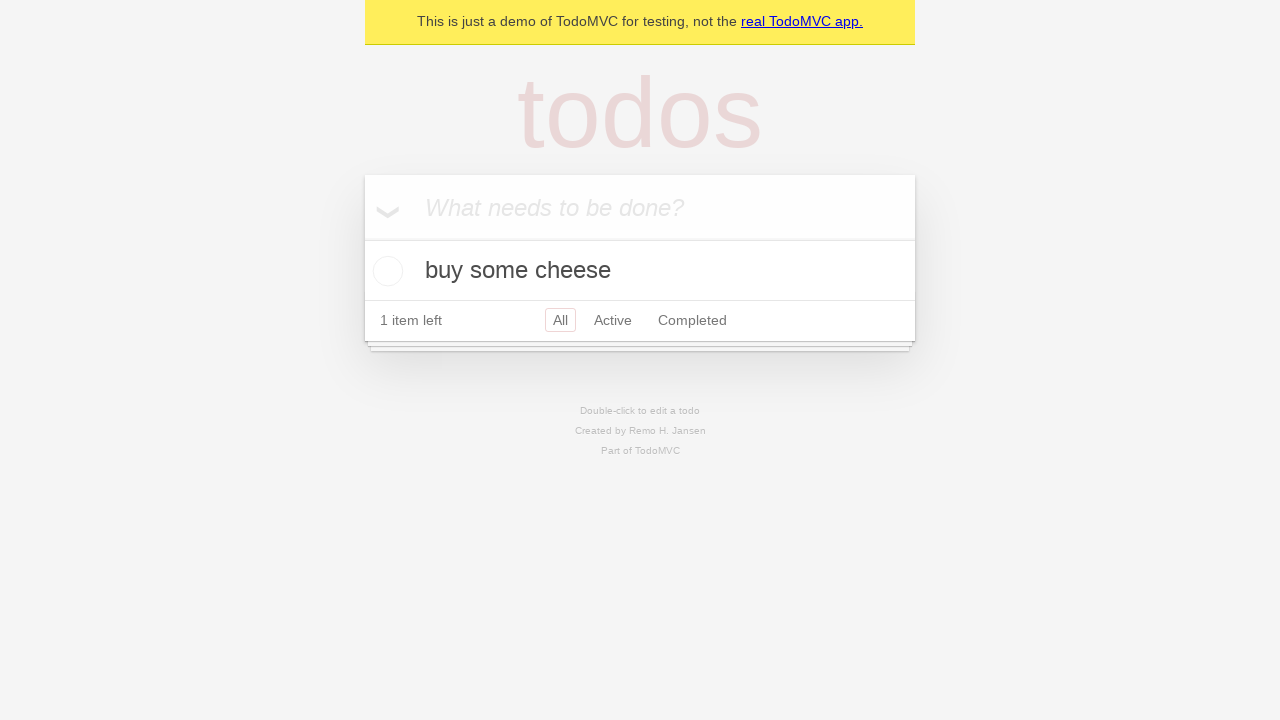

Filled second todo input with 'feed the cat' on .new-todo
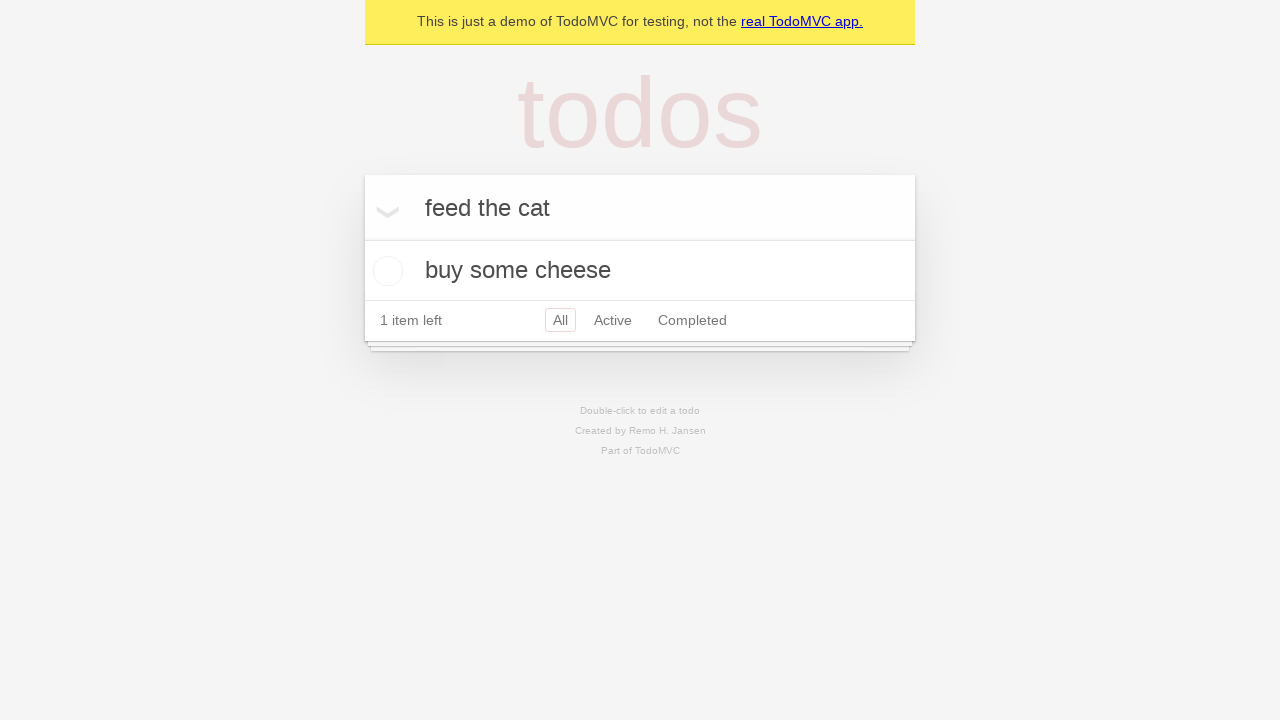

Pressed Enter to create second todo item on .new-todo
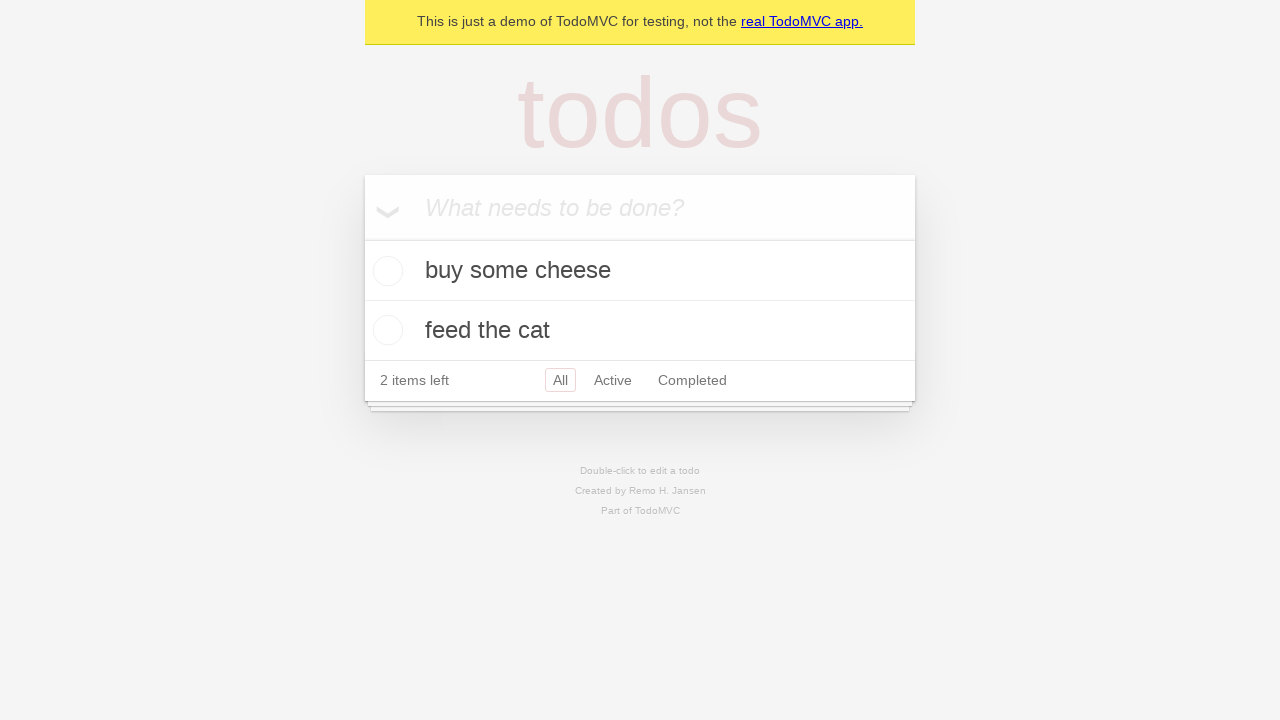

Filled third todo input with 'book a doctors appointment' on .new-todo
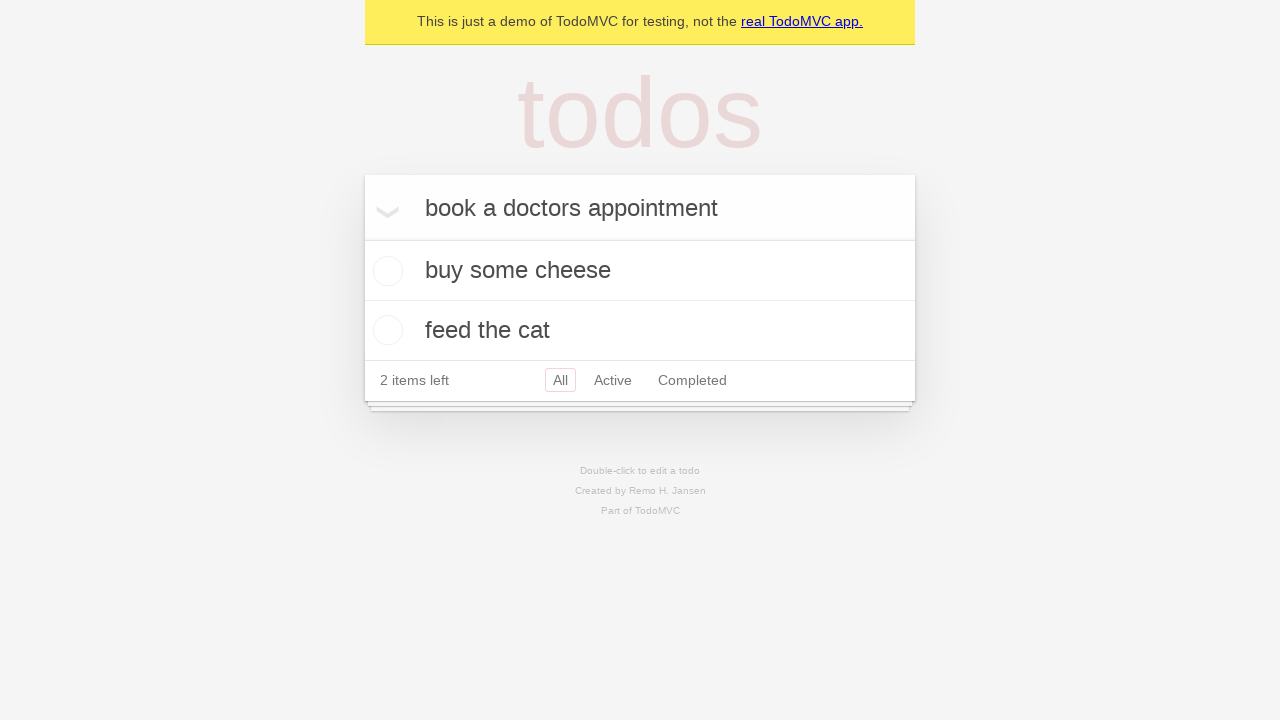

Pressed Enter to create third todo item on .new-todo
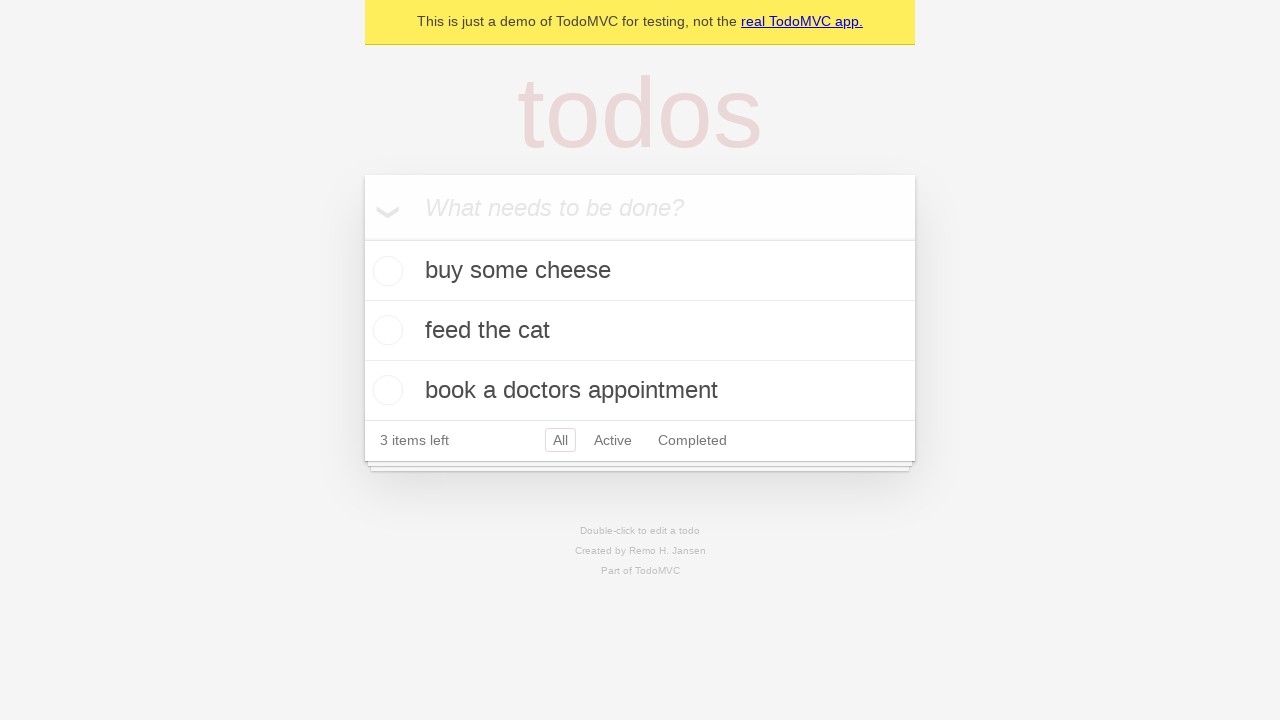

Double-clicked second todo item to enter edit mode at (640, 331) on .todo-list li >> nth=1
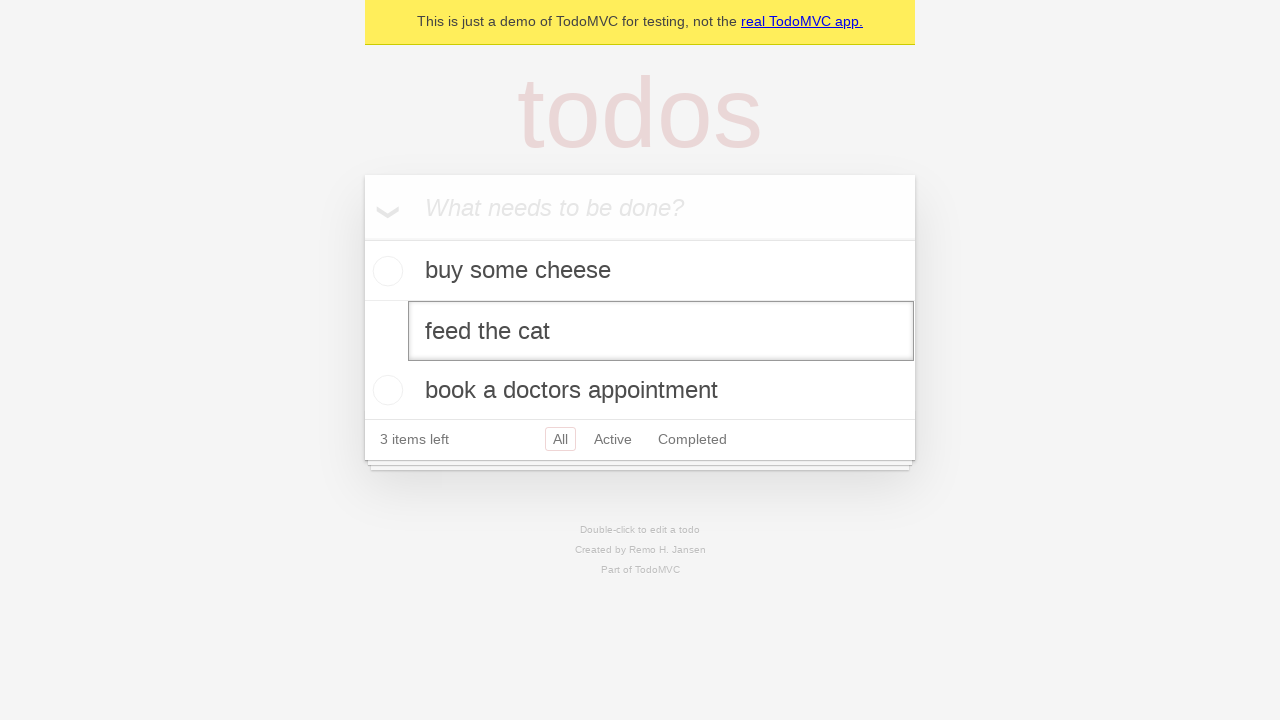

Edit input field for second todo item became visible
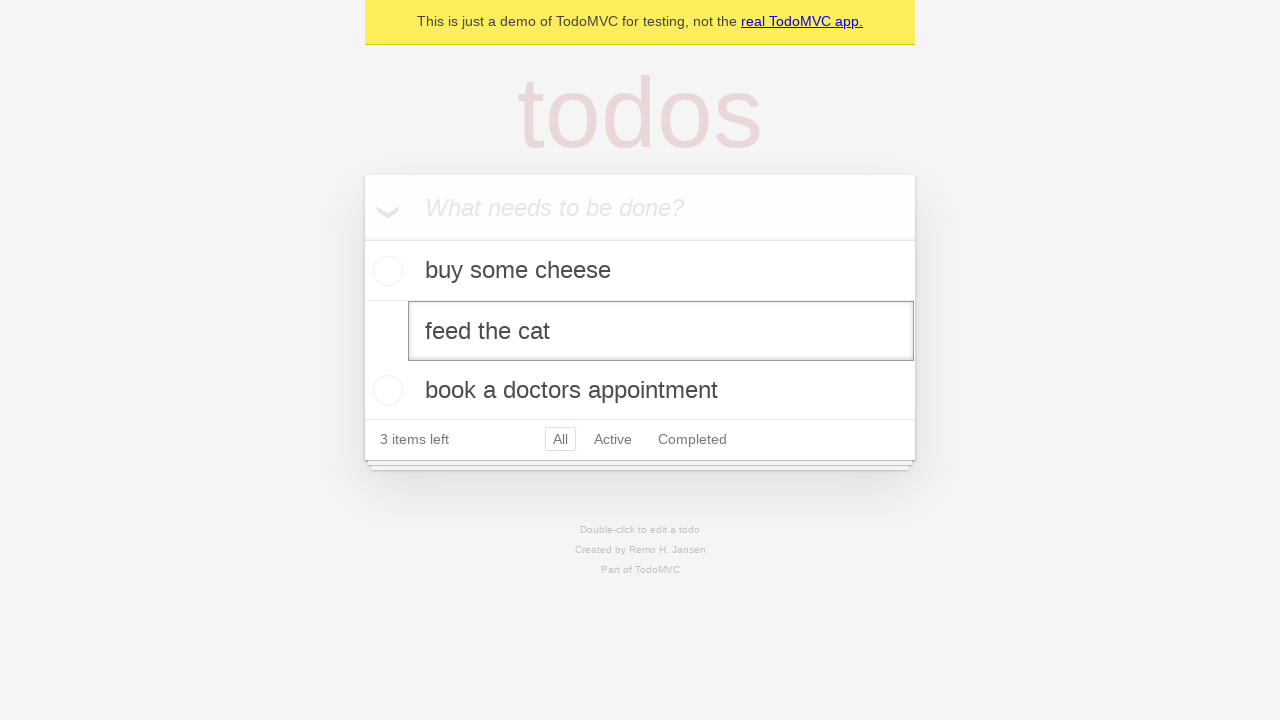

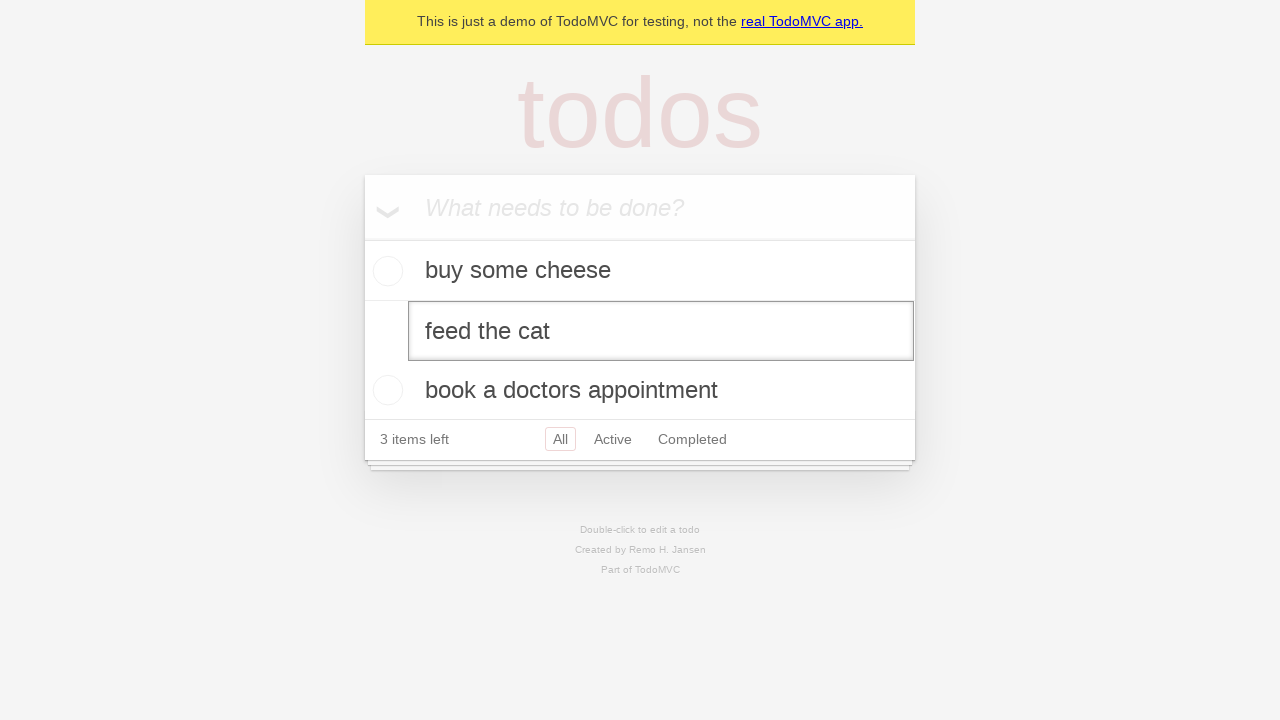